Tests simple alert handling by triggering an alert dialog and accepting it

Starting URL: https://seleniumautomationpractice.blogspot.com/2018/01/blog-post.html

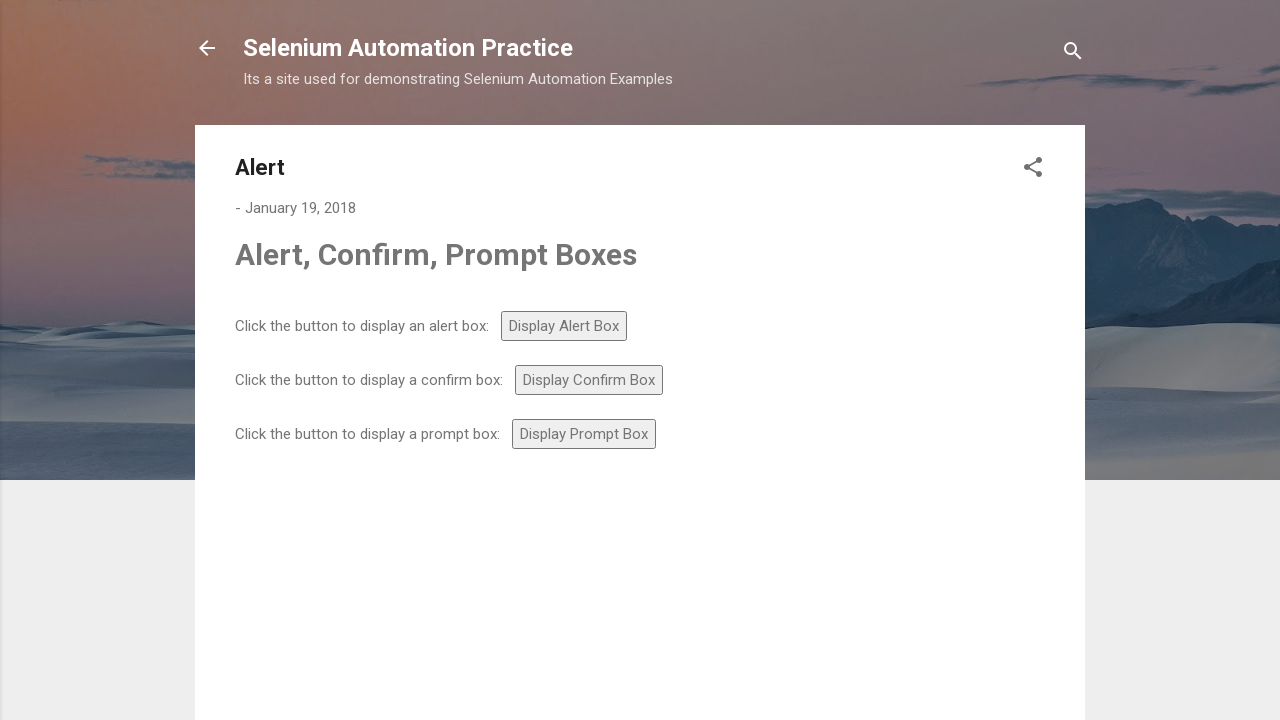

Clicked alert button to trigger alert dialog at (564, 326) on #alert
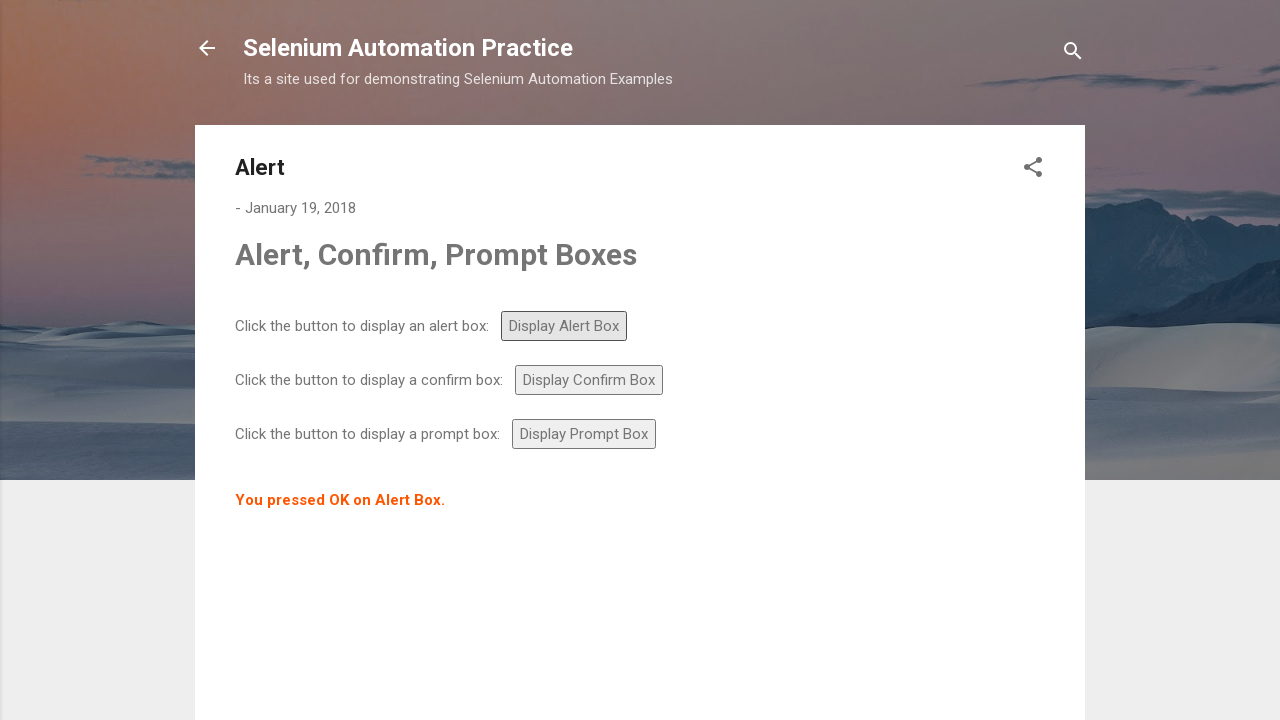

Set up dialog handler to automatically accept alerts
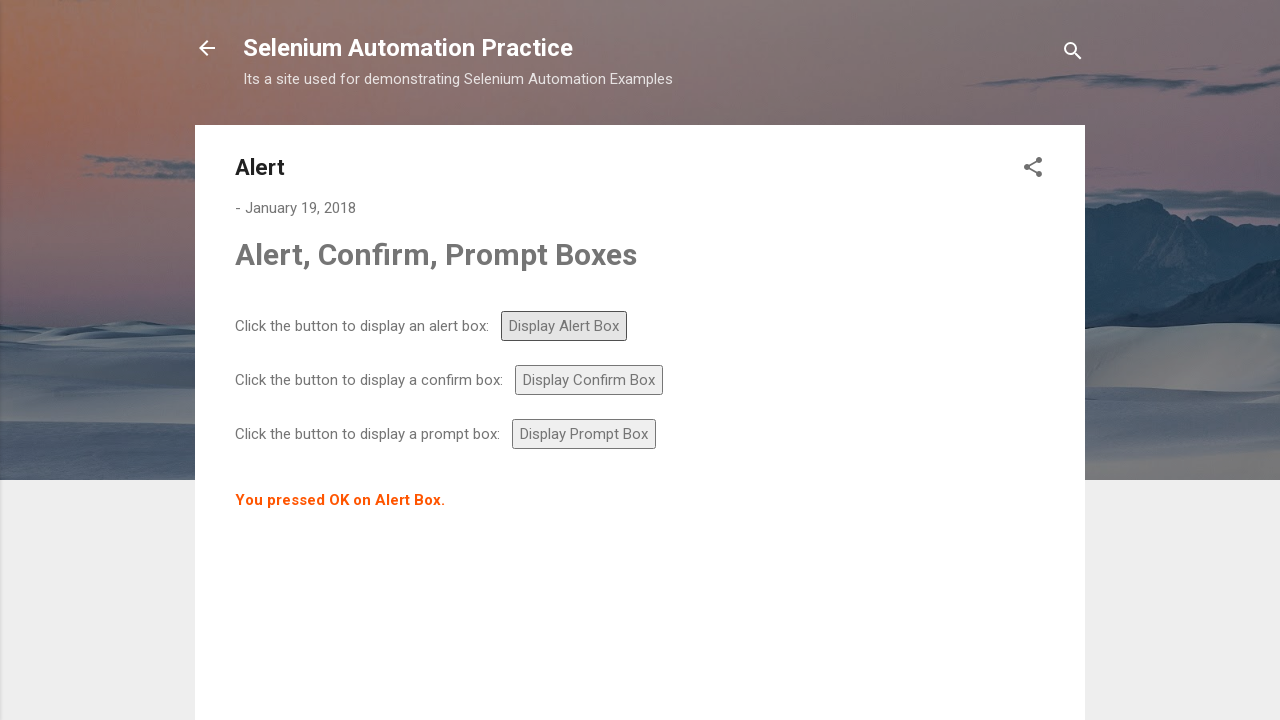

Clicked alert button again to trigger and handle alert dialog at (564, 326) on #alert
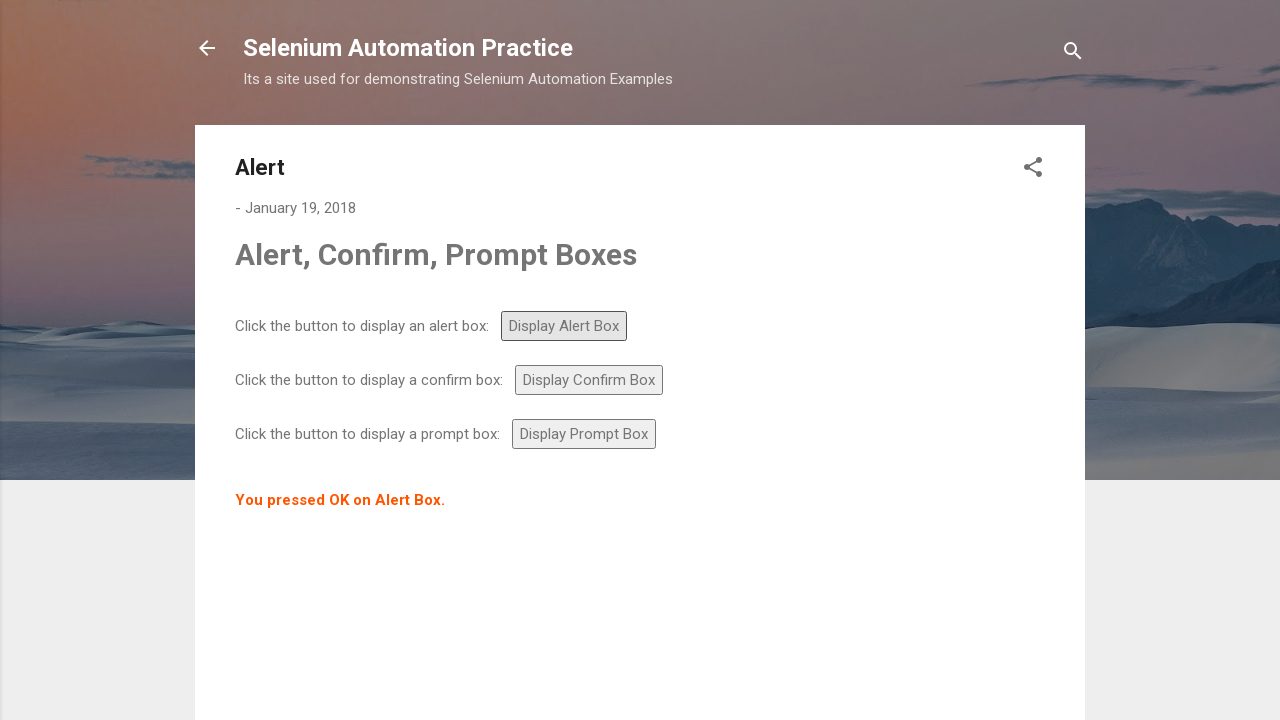

Waited 1 second for alert processing to complete
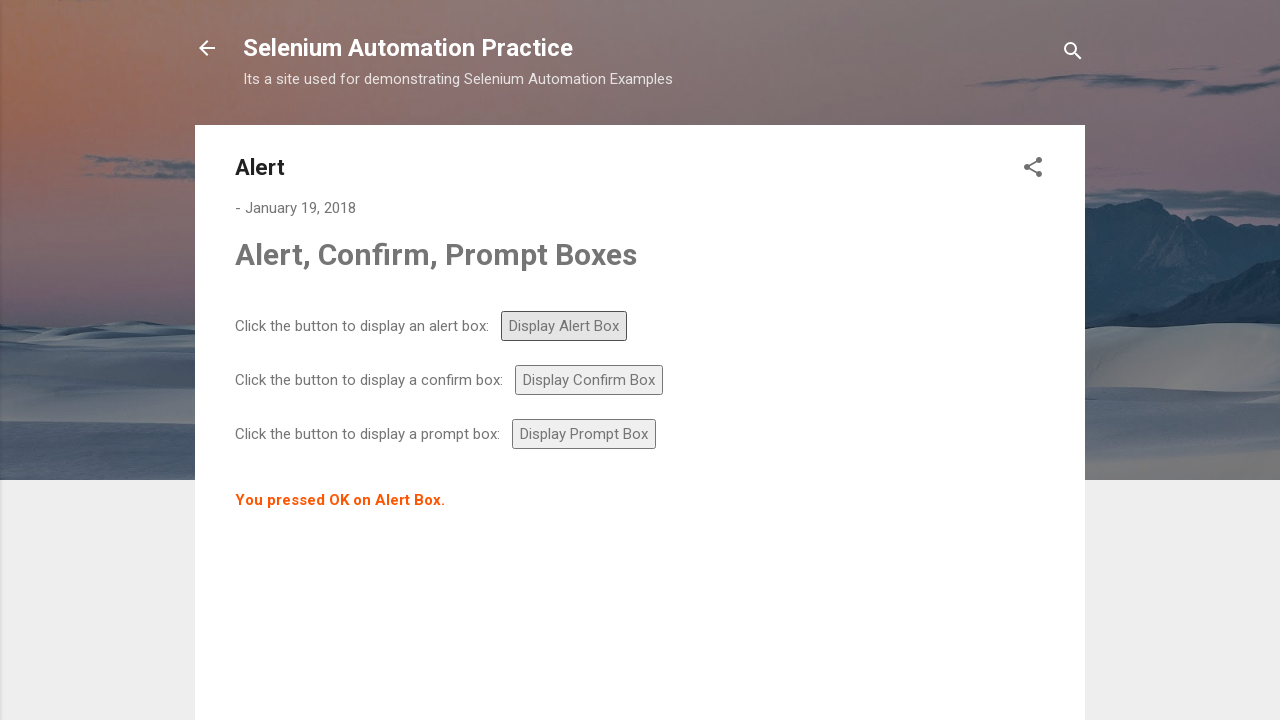

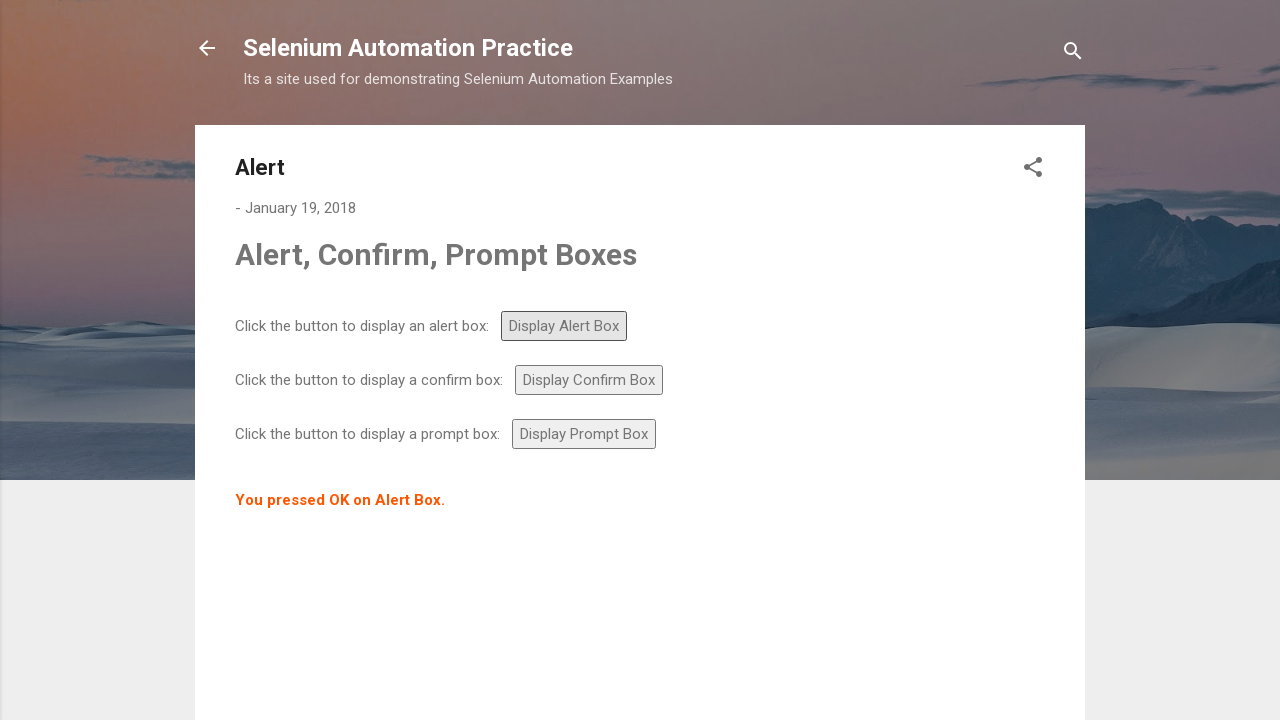